Tests AJIO website's search and filtering functionality by searching for bags, applying gender and category filters, and verifying that product listings are displayed

Starting URL: https://www.ajio.com/

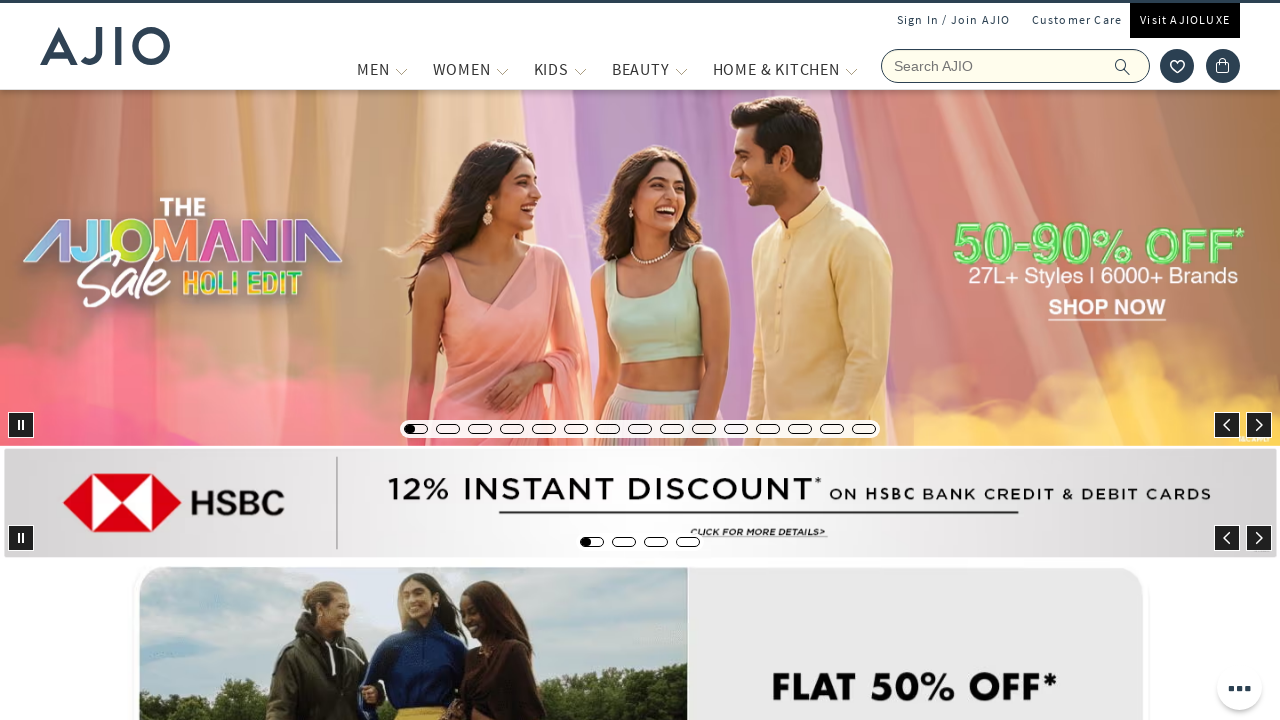

Filled search field with 'Bags' on input[name='searchVal']
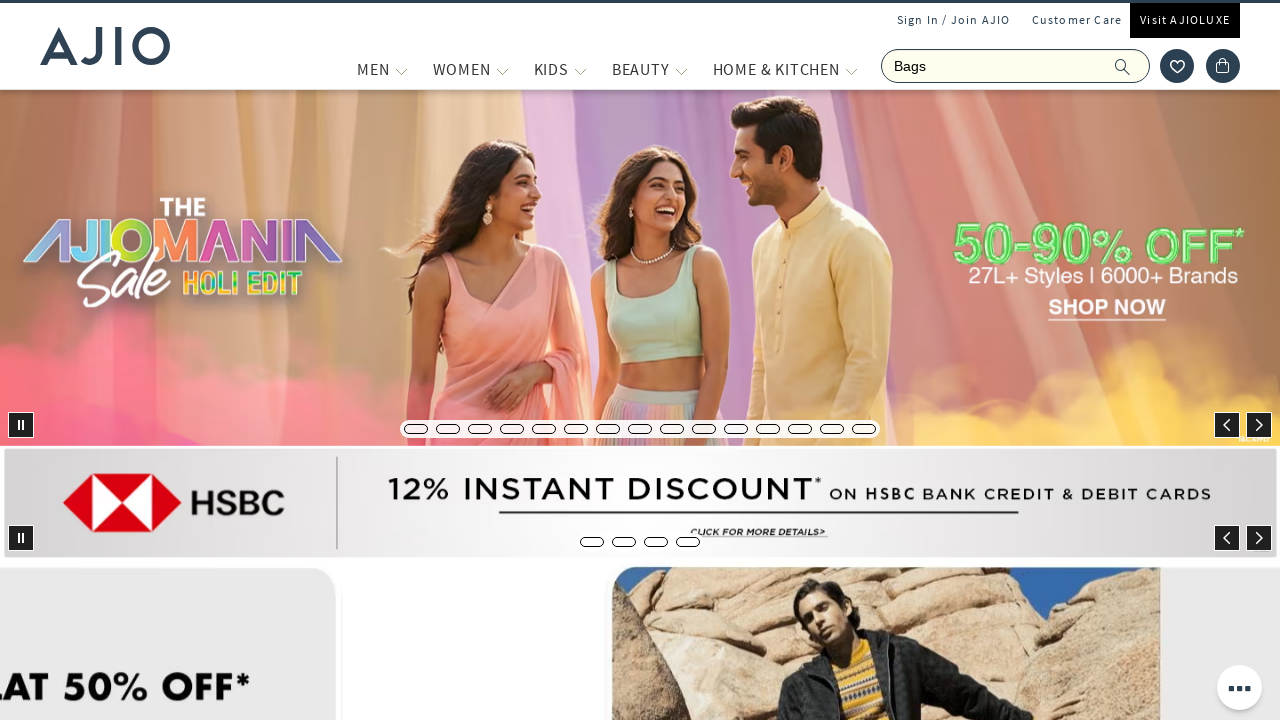

Pressed Enter to search for bags on input[name='searchVal']
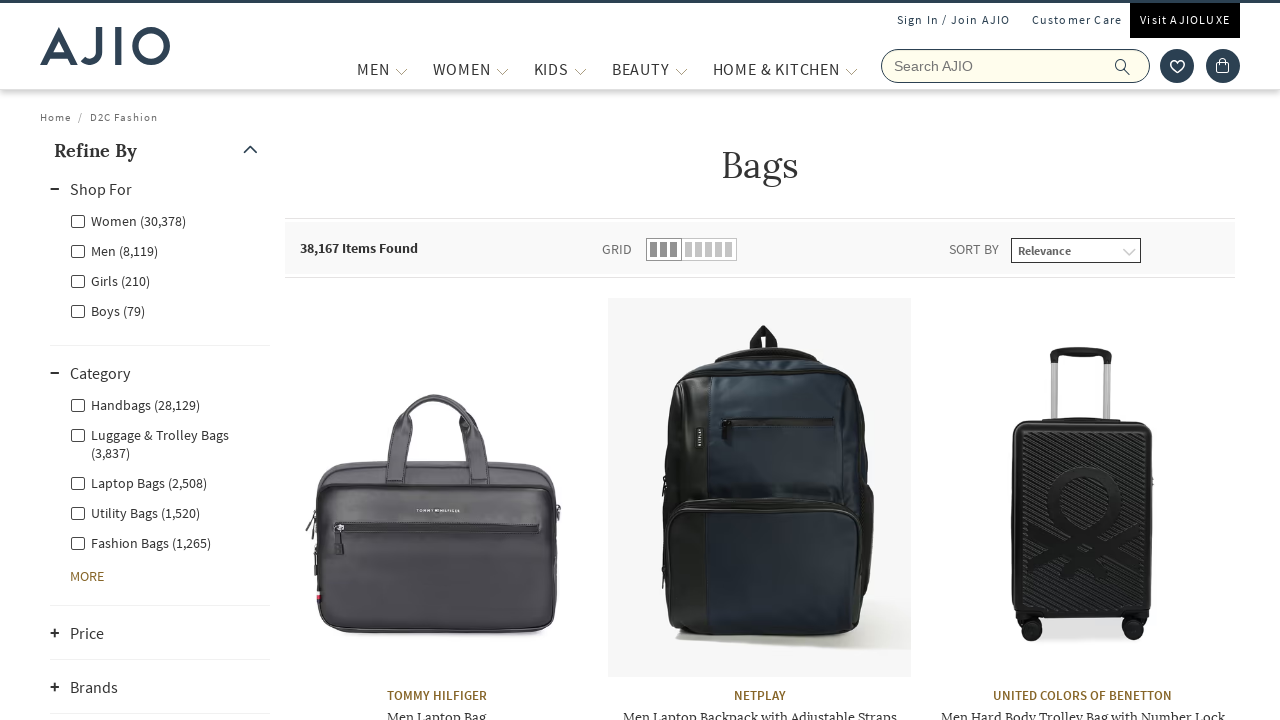

Gender filter (Men) element loaded
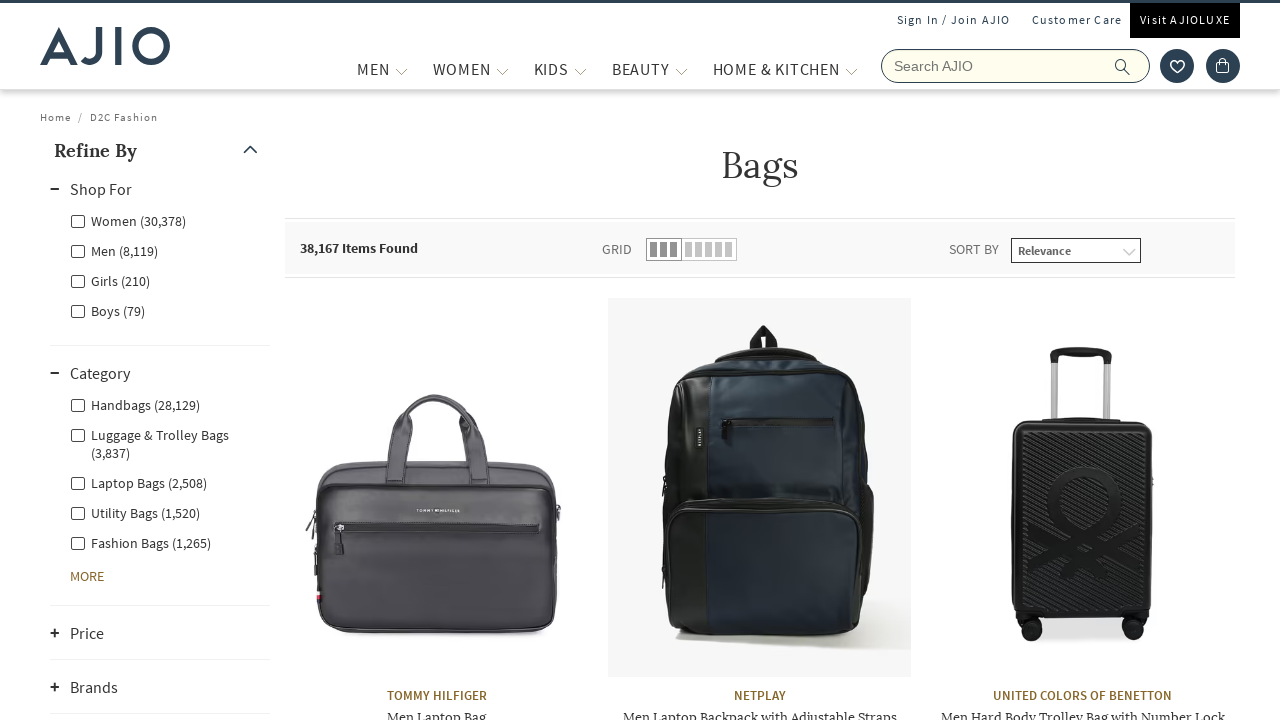

Clicked on 'Men' gender filter at (114, 250) on xpath=//label[@class='facet-linkname facet-linkname-genderfilter facet-linkname-
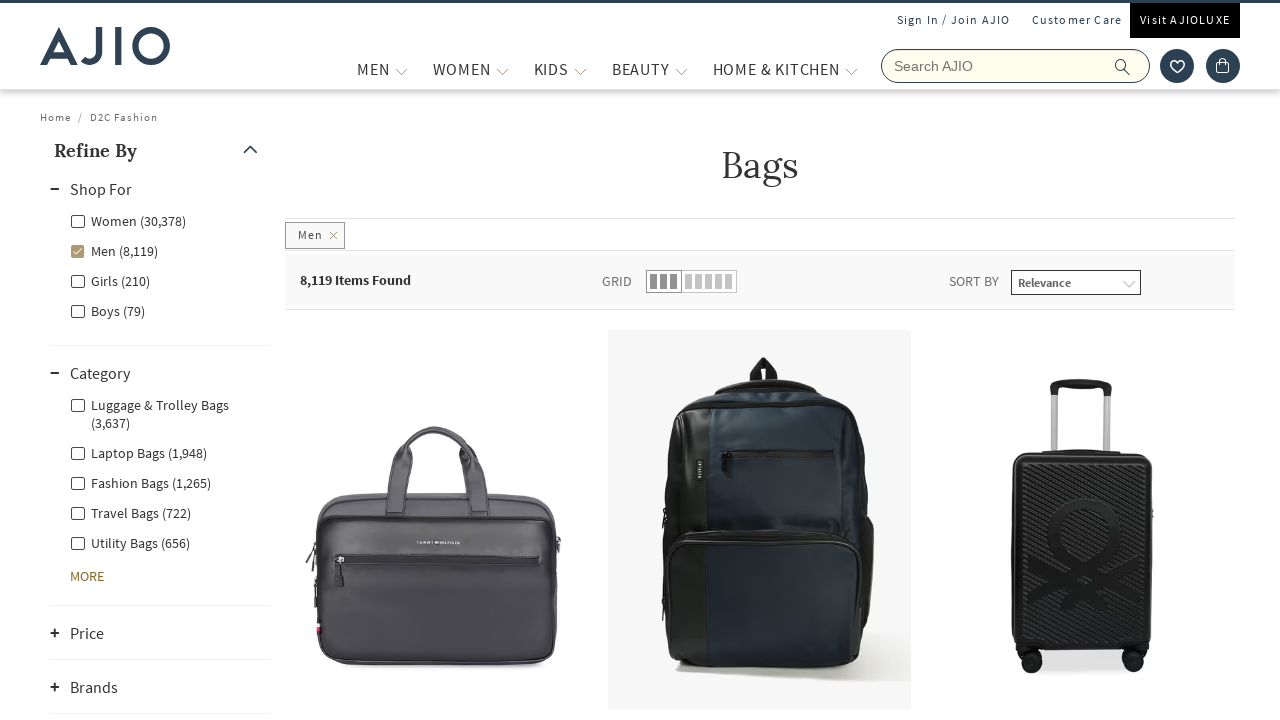

Waited 5 seconds for Men filter to apply
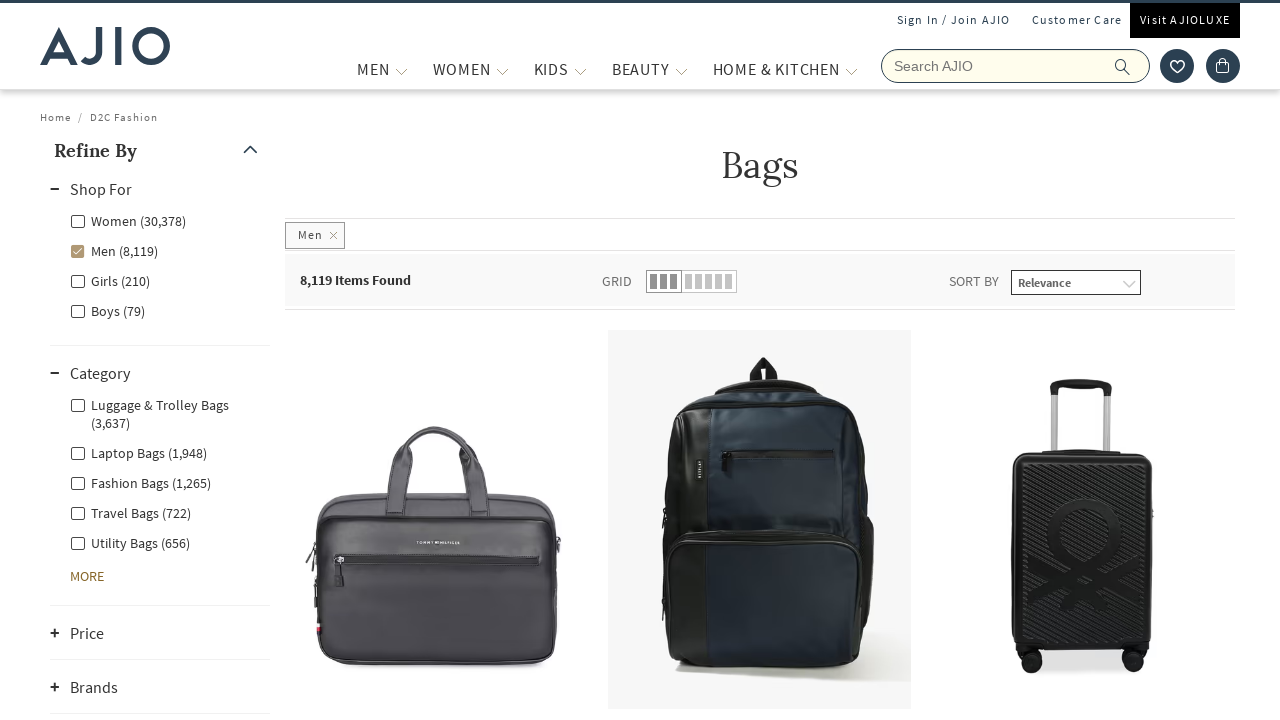

Clicked on 'Fashion Bags' category filter at (140, 482) on xpath=//label[@for='Men - Fashion Bags']
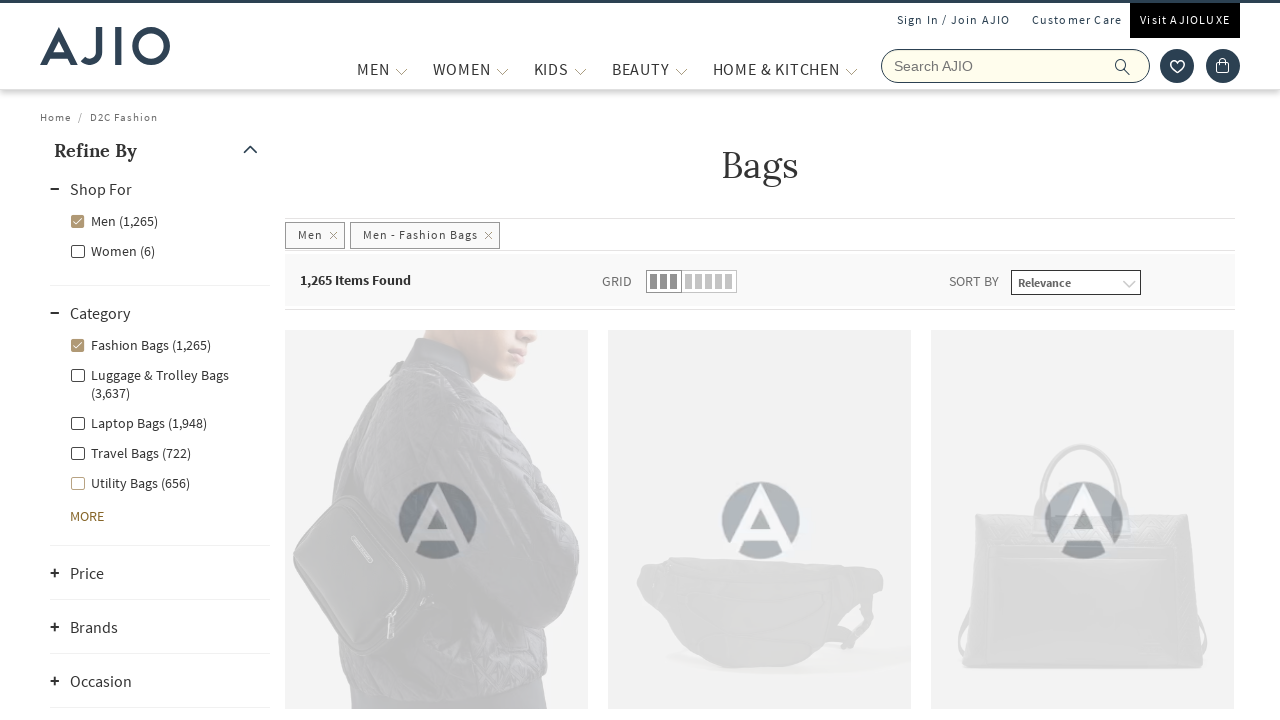

Waited 5 seconds for category filter to apply
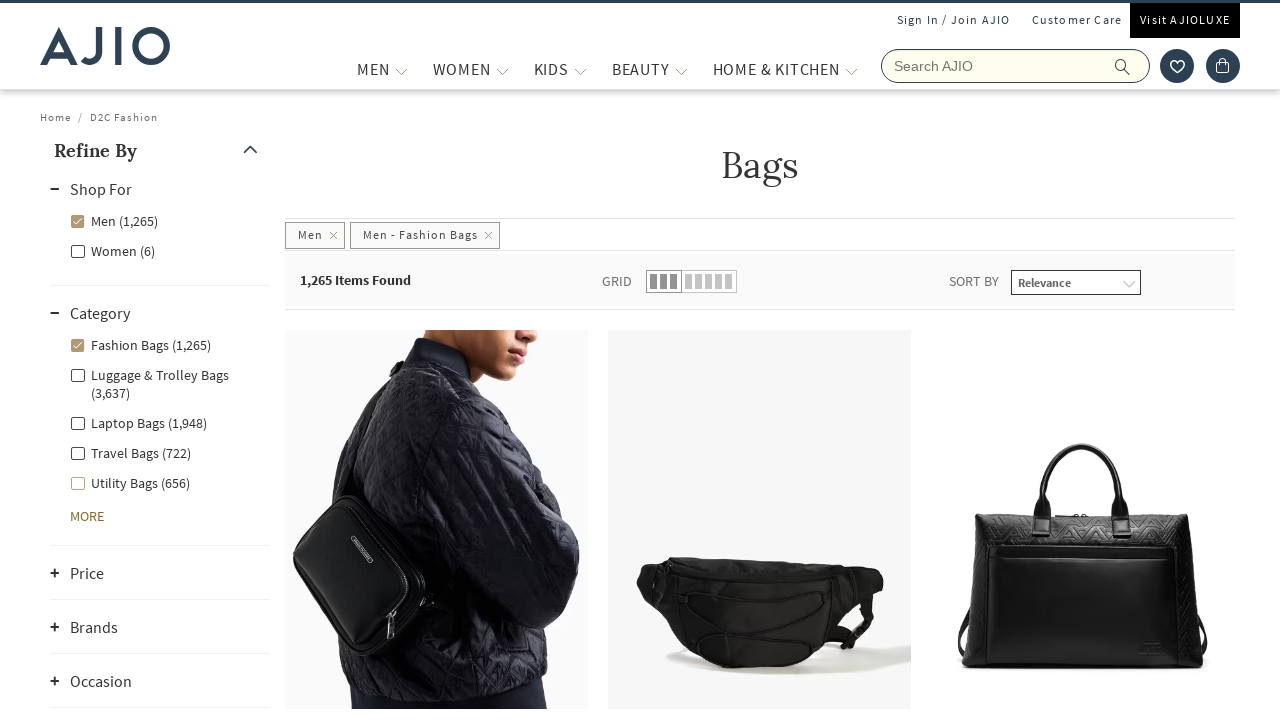

Verified results count element is displayed
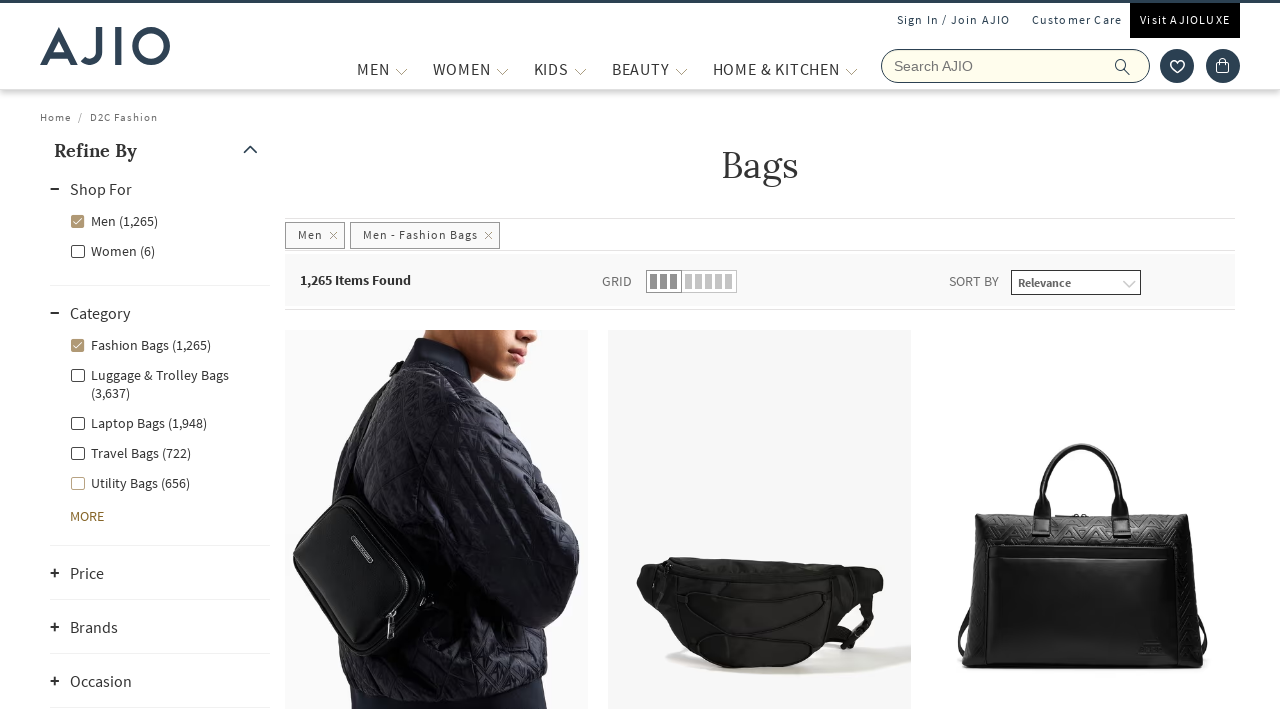

Verified brand names are displayed in product listings
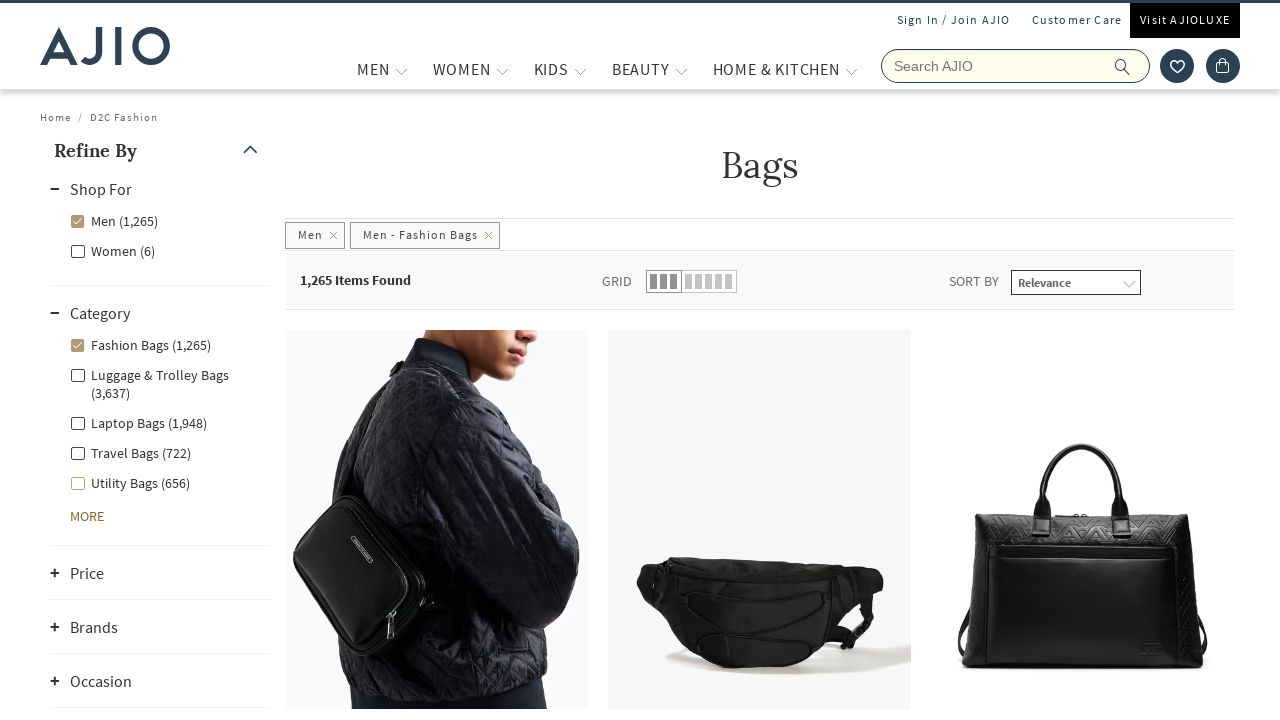

Verified bag product names are displayed
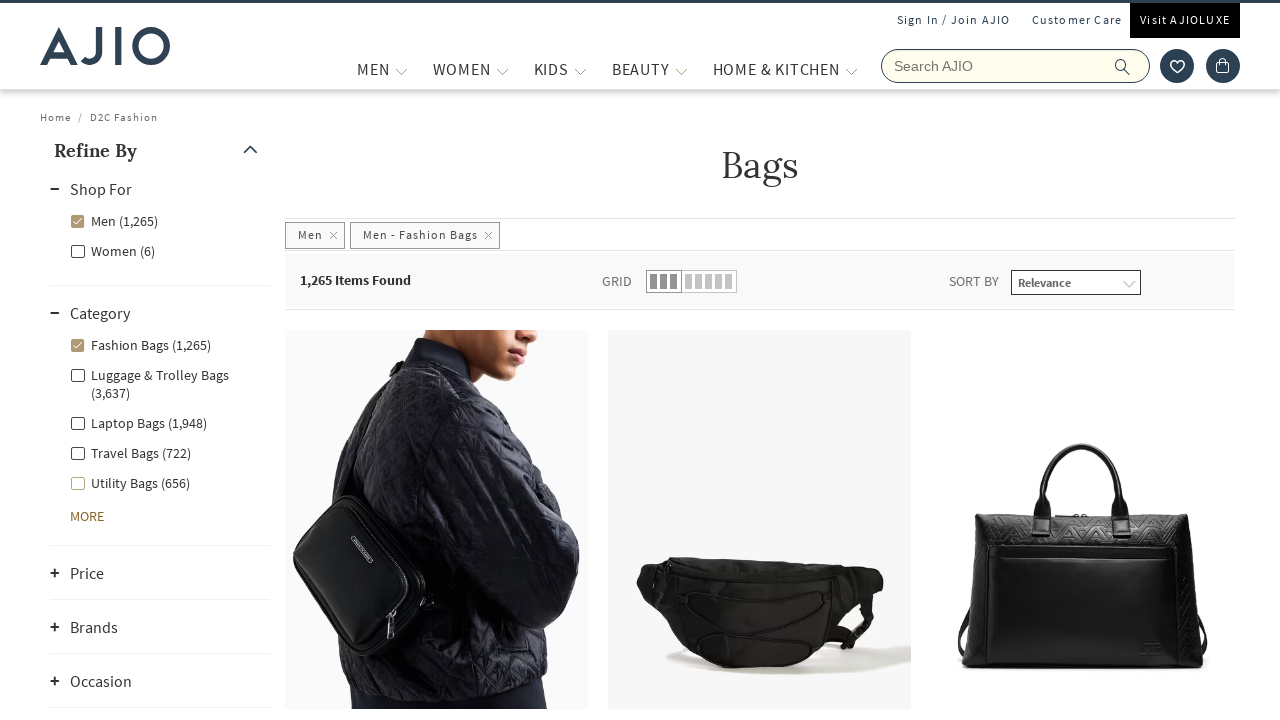

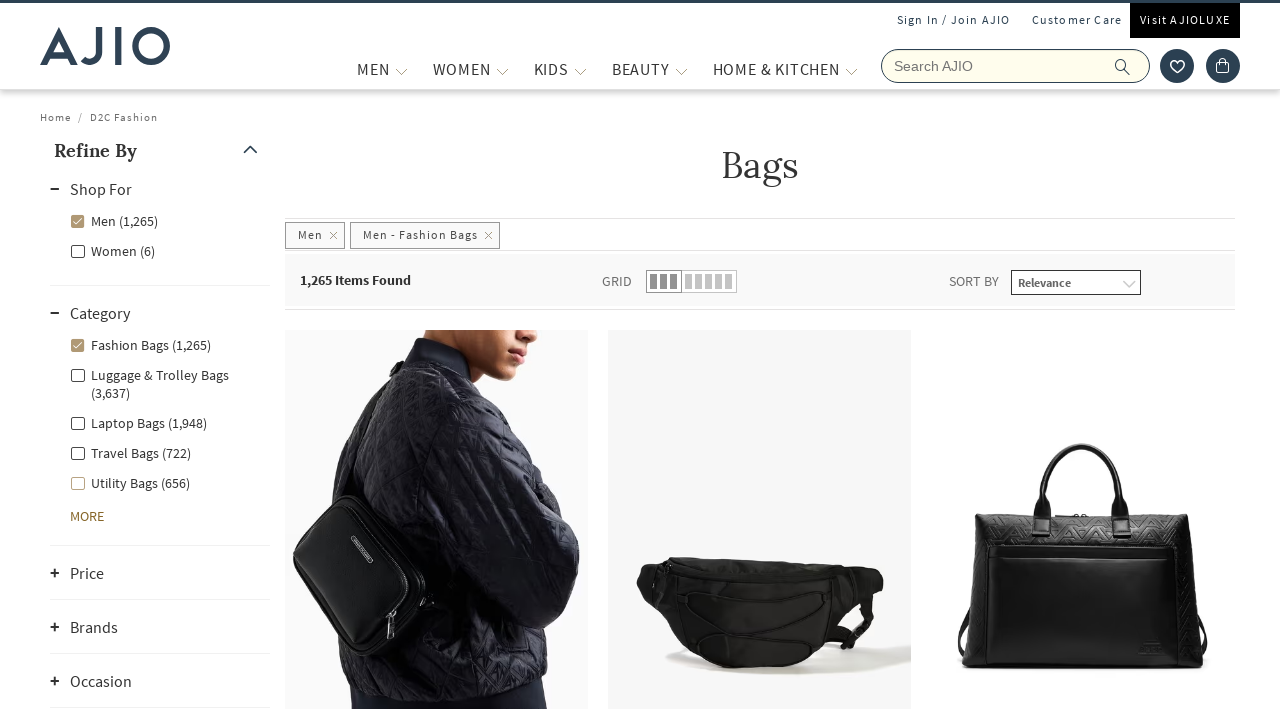